Fills out the DemoQA practice form with randomly generated user data including first name, last name, email, phone number, date of birth, and address fields.

Starting URL: https://demoqa.com/automation-practice-form

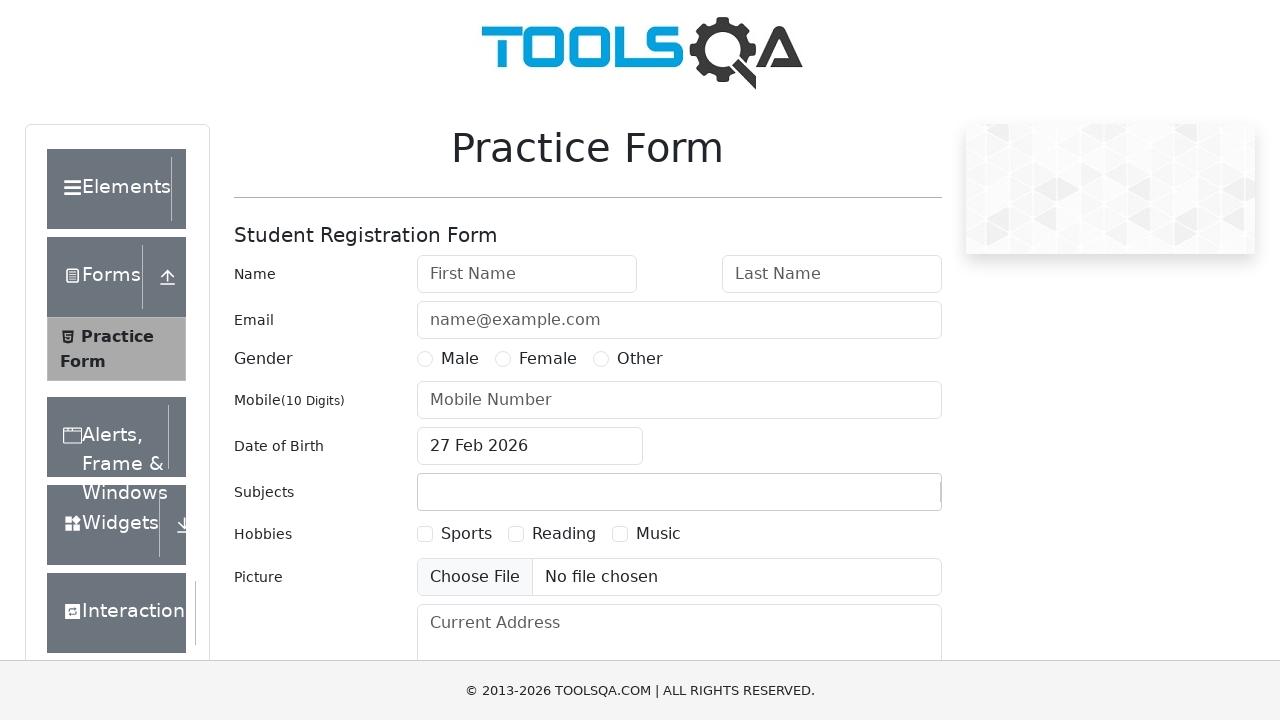

Filled first name field with 'Marcus' on #firstName
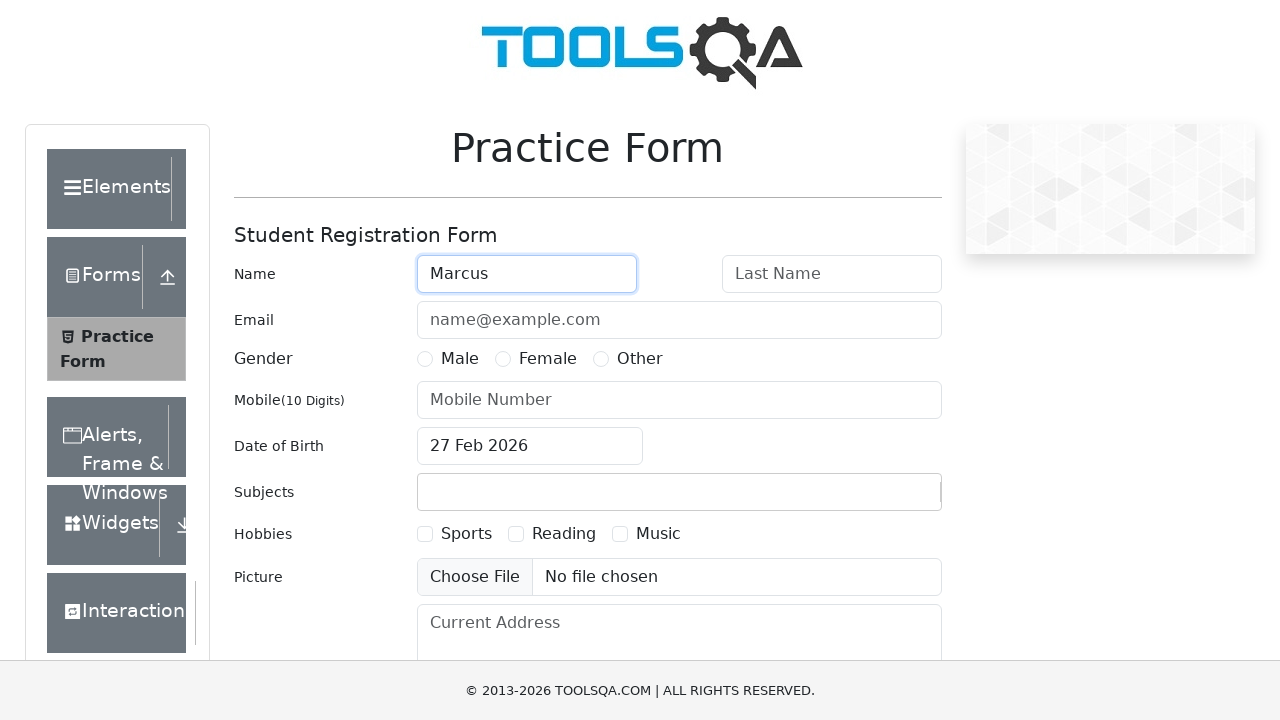

Filled last name field with 'Thompson' on #lastName
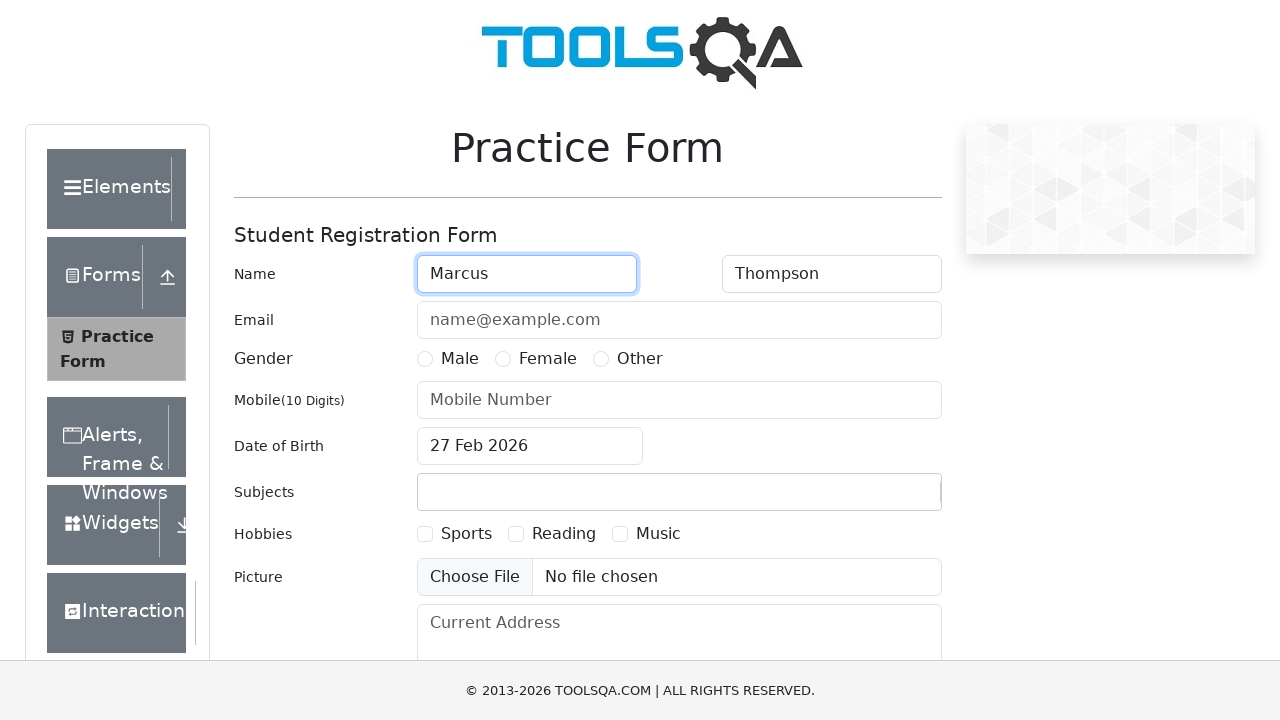

Filled email field with 'marcus.thompson@testmail.com' on #userEmail
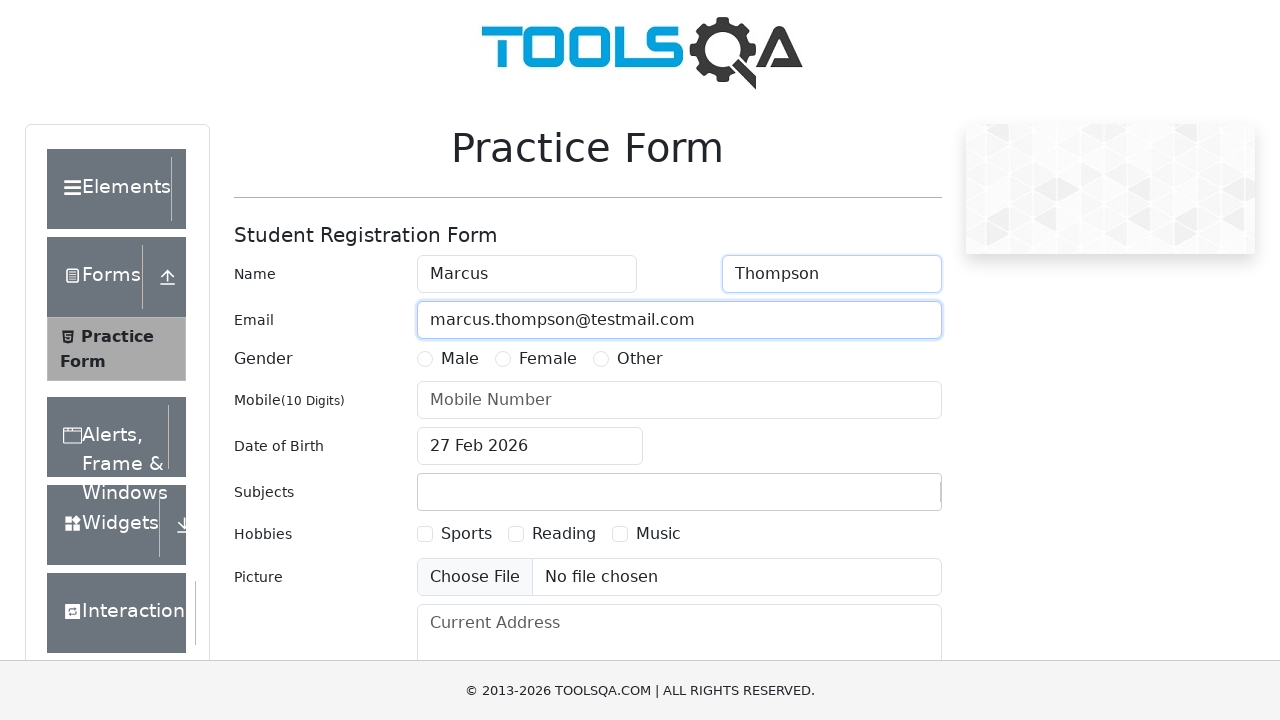

Selected Male gender option at (460, 359) on label[for='gender-radio-1']
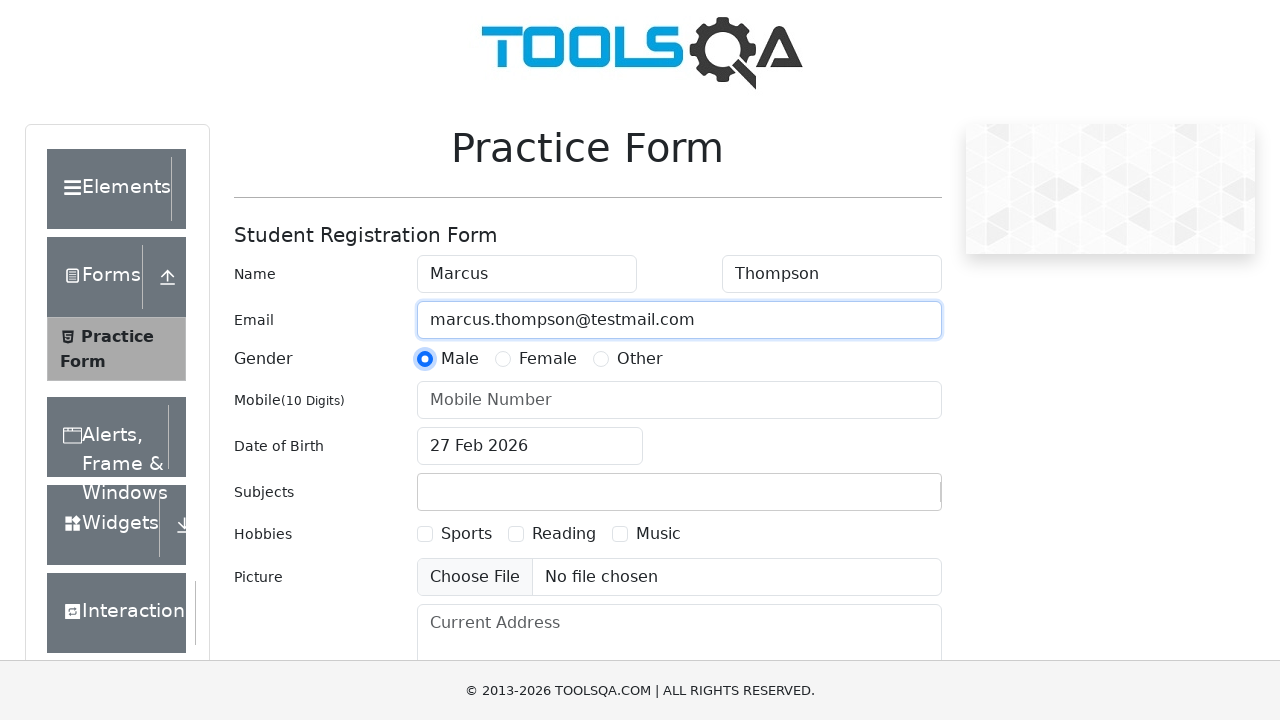

Filled mobile number field with '5551234567' on #userNumber
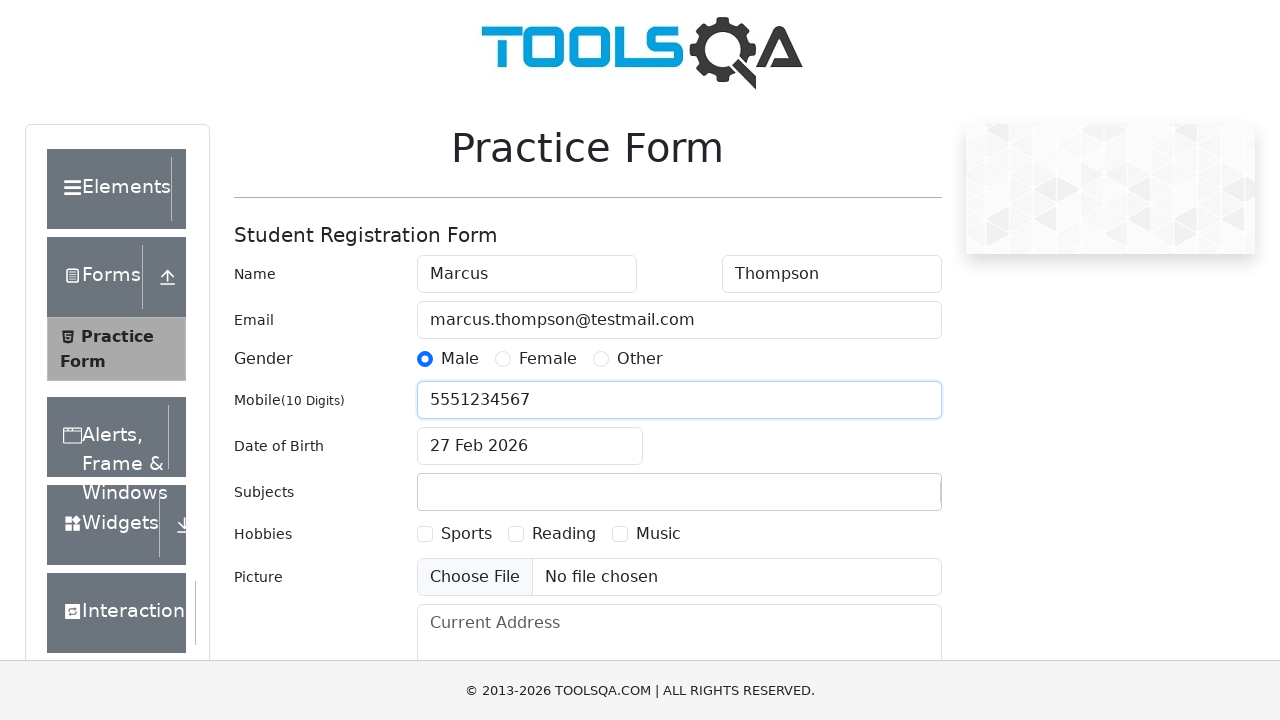

Clicked date of birth input field at (530, 446) on #dateOfBirthInput
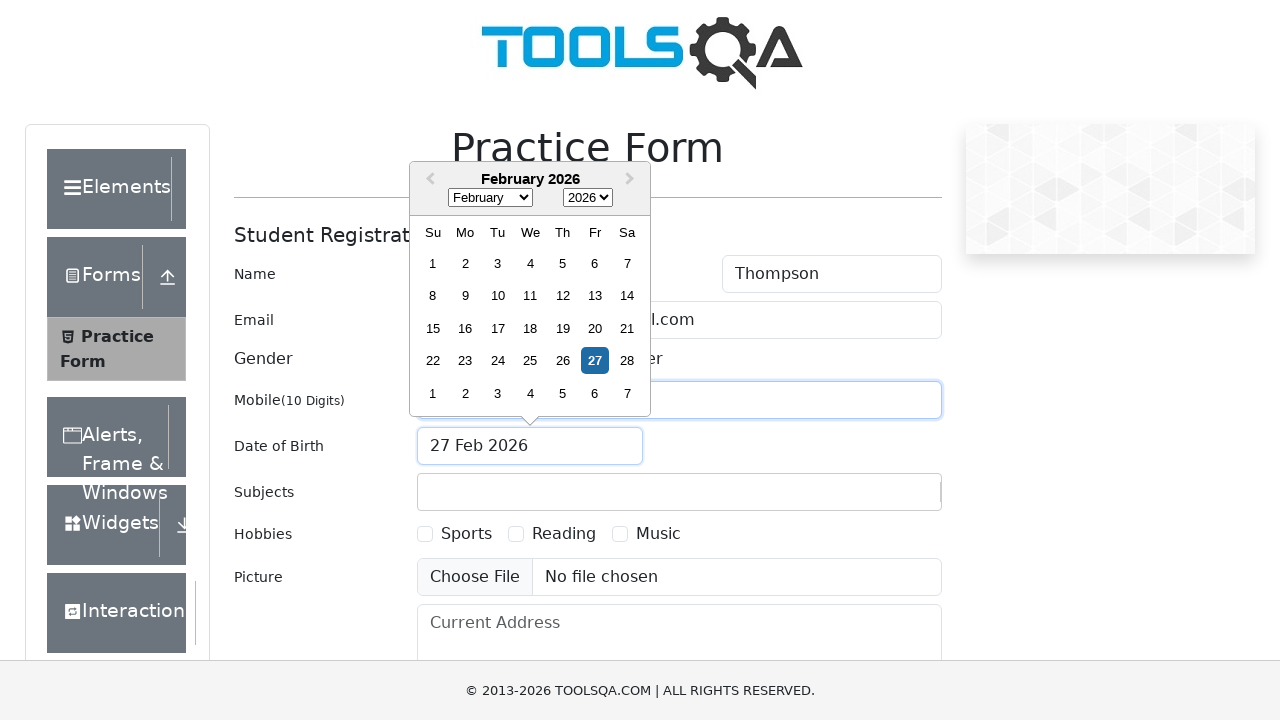

Selected July from month dropdown on .react-datepicker__month-select
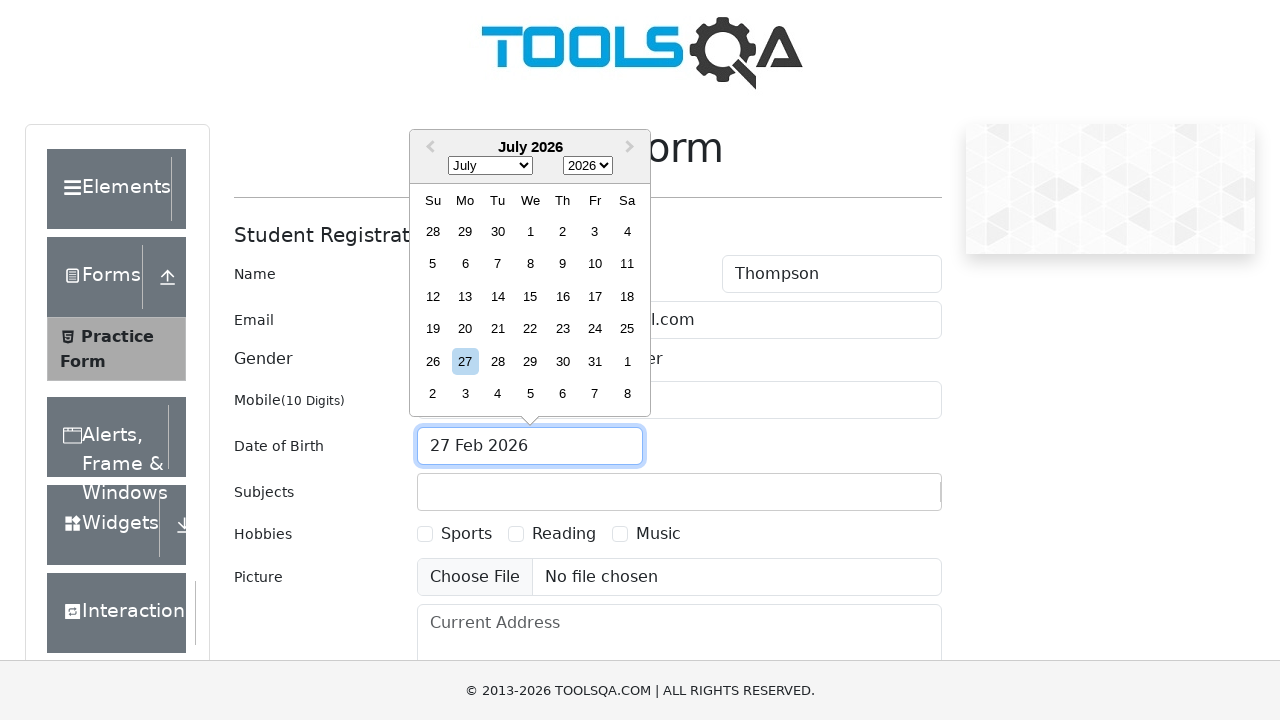

Selected 1980 from year dropdown on .react-datepicker__year-select
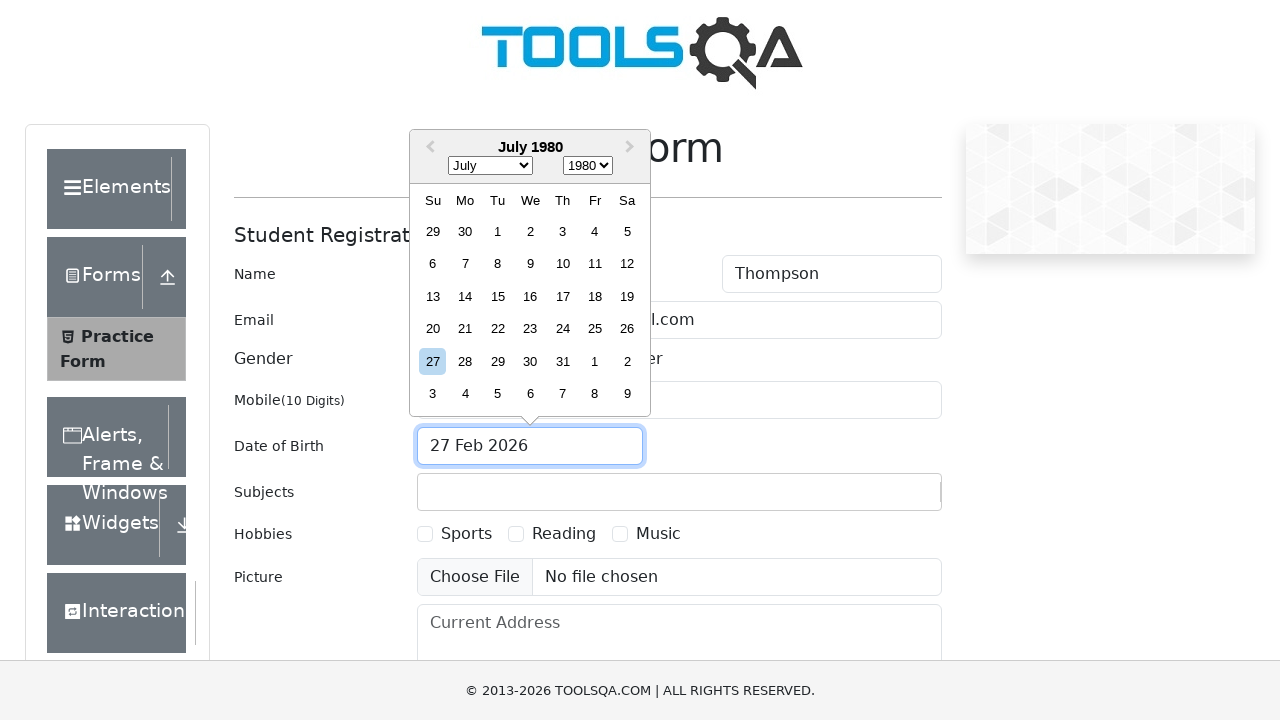

Selected 20th day from date picker at (433, 329) on .react-datepicker__day--020
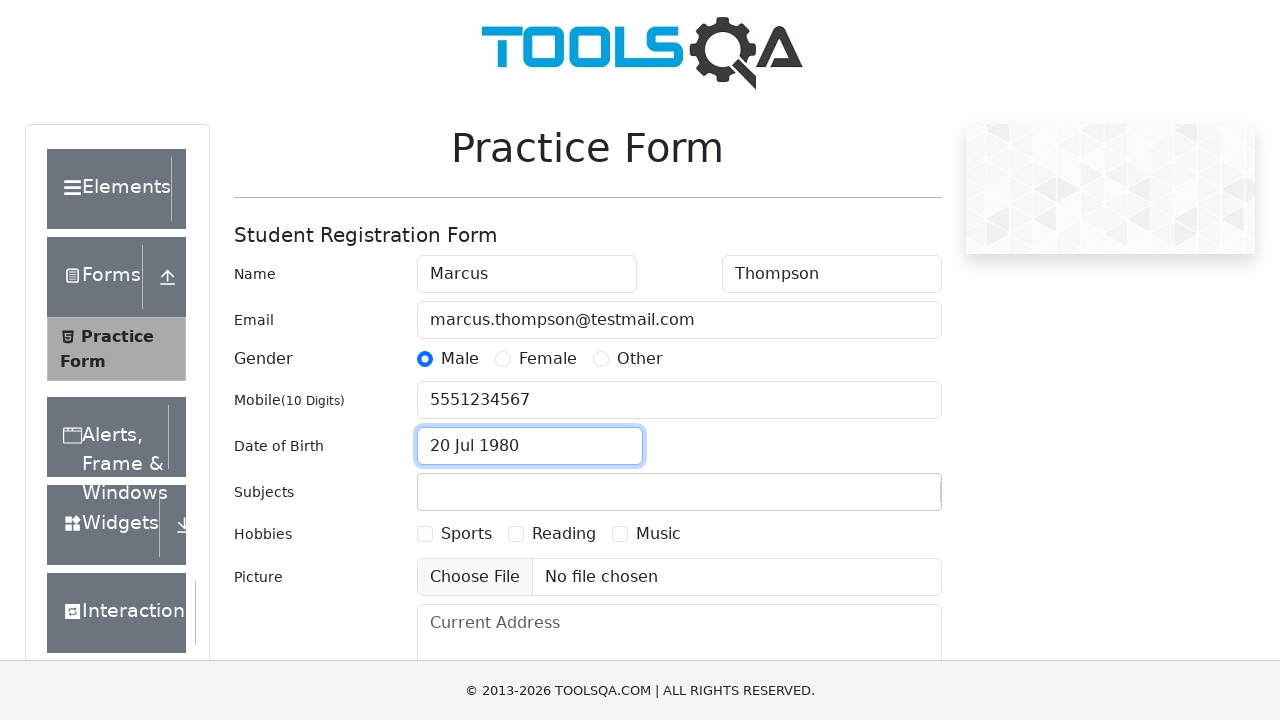

Filled subjects field with 'English' on #subjectsInput
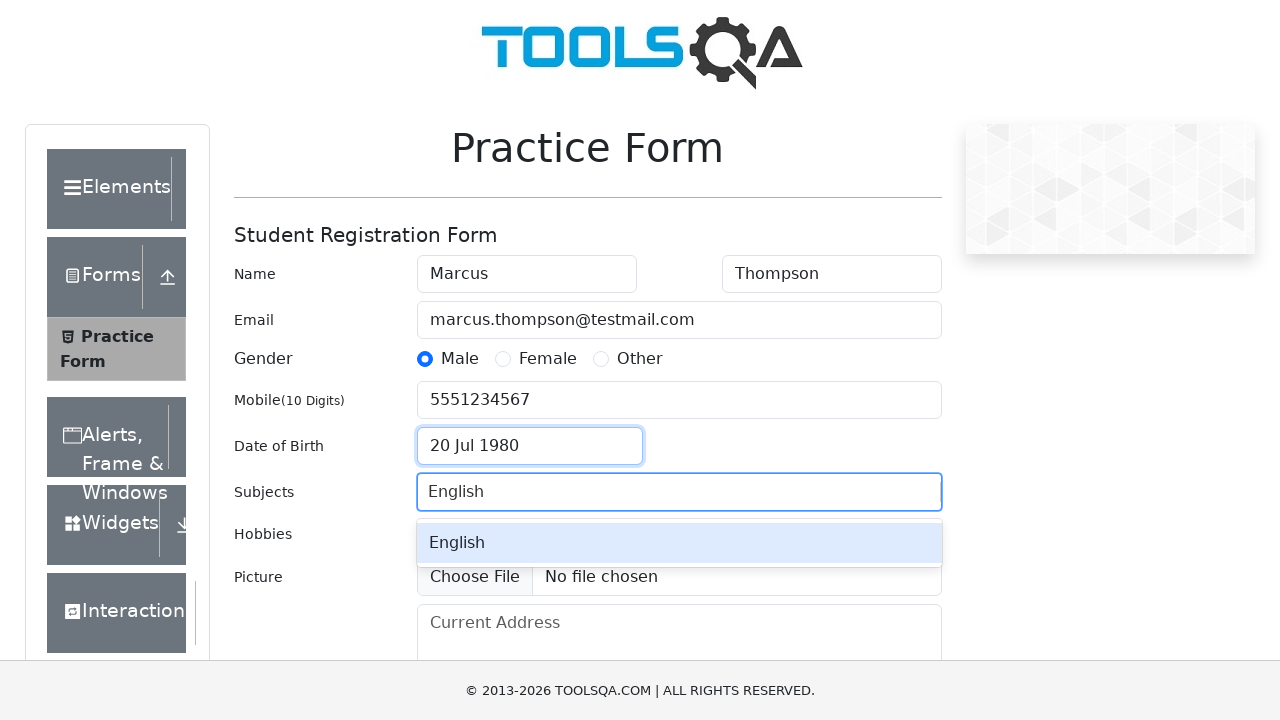

Pressed Enter to confirm subject selection
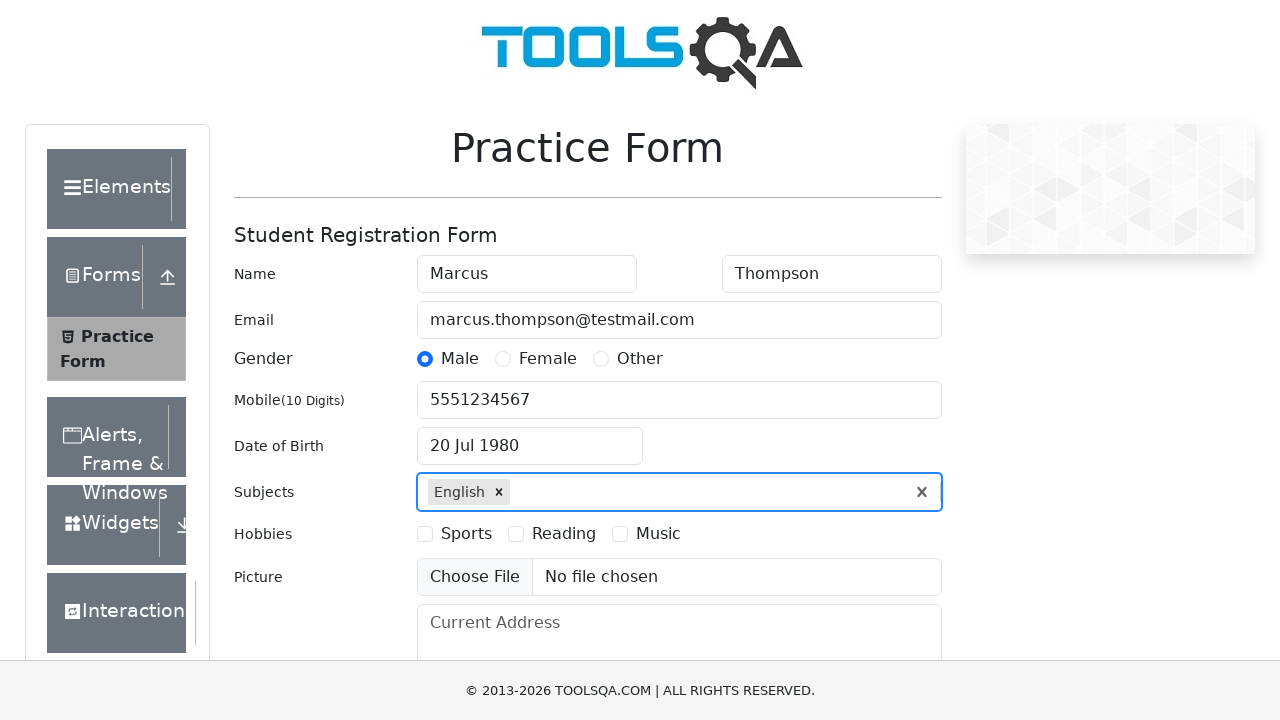

Selected hobby checkbox at (466, 534) on label[for='hobbies-checkbox-1']
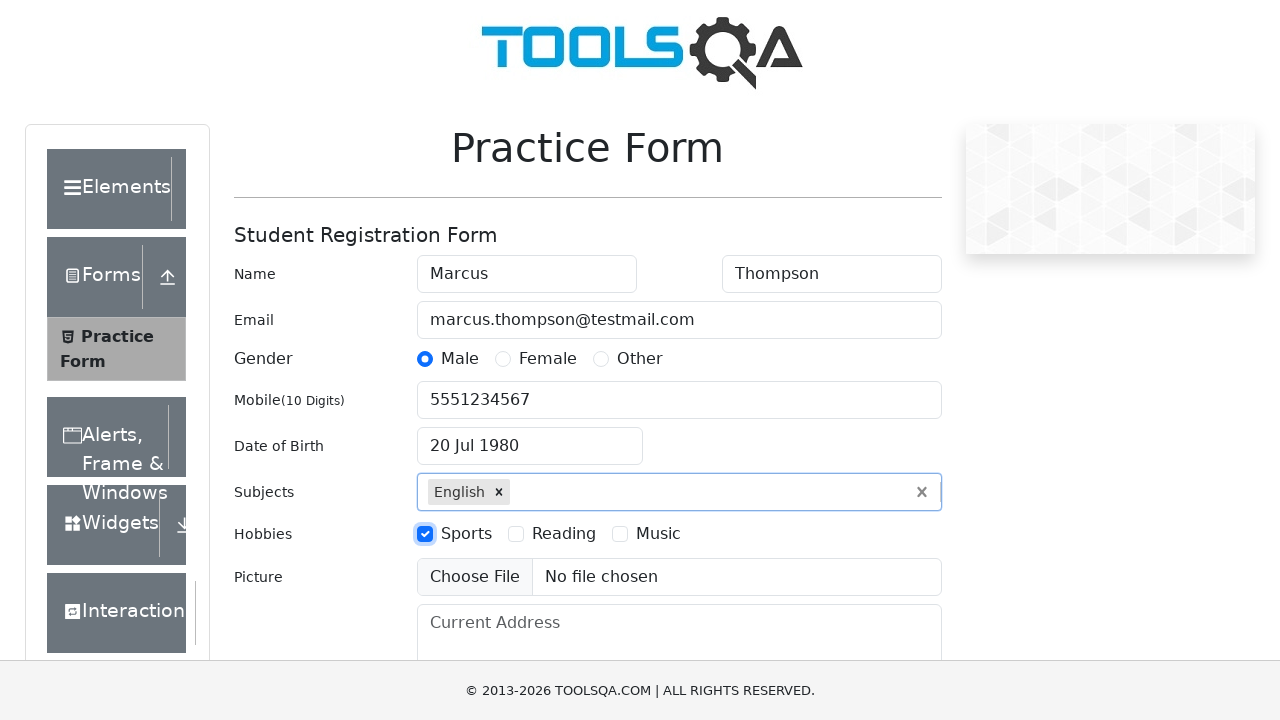

Filled current address field with '1234 Oak Street, Springfield, IL 62701' on #currentAddress
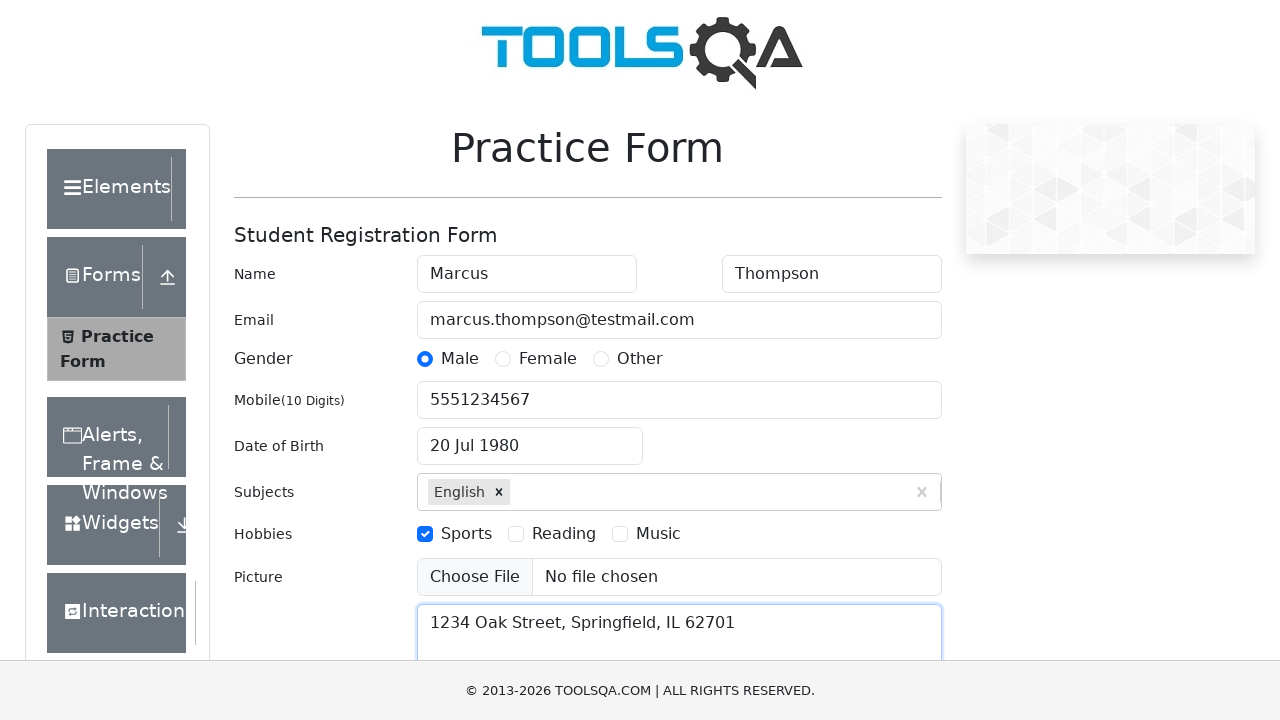

Clicked state dropdown at (527, 437) on #state
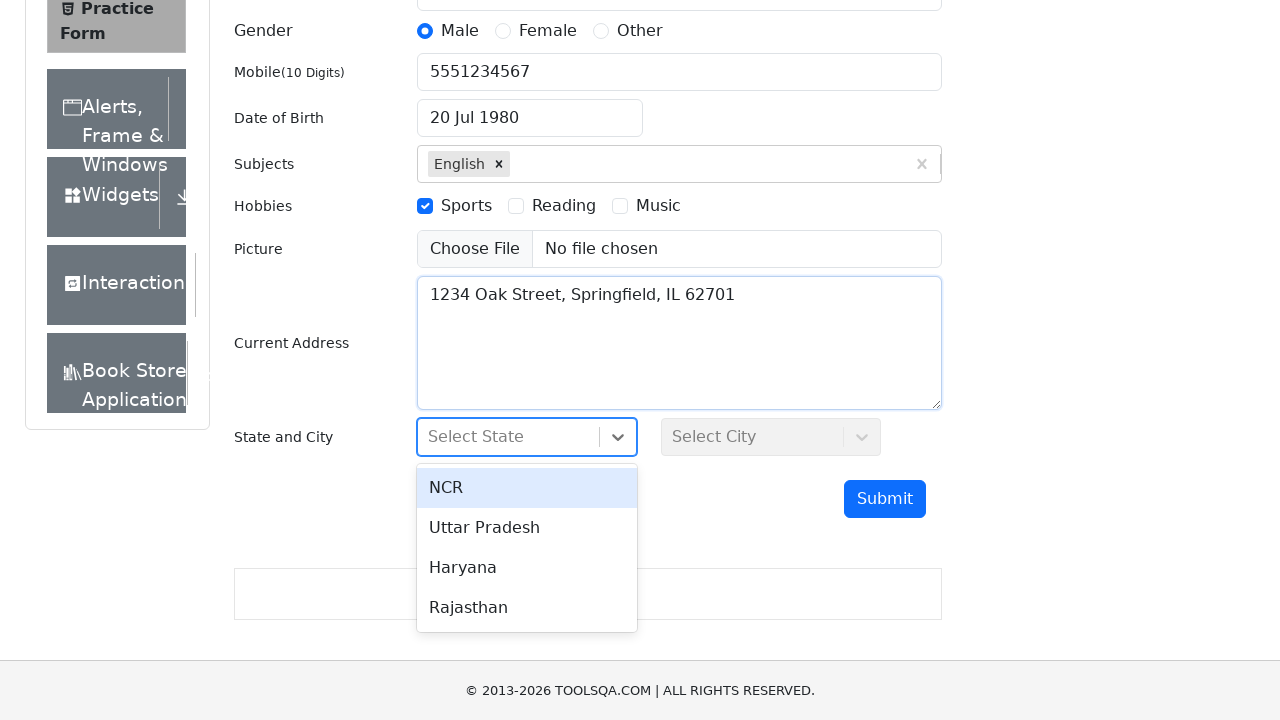

Selected NCR from state dropdown at (527, 488) on #react-select-3-option-0
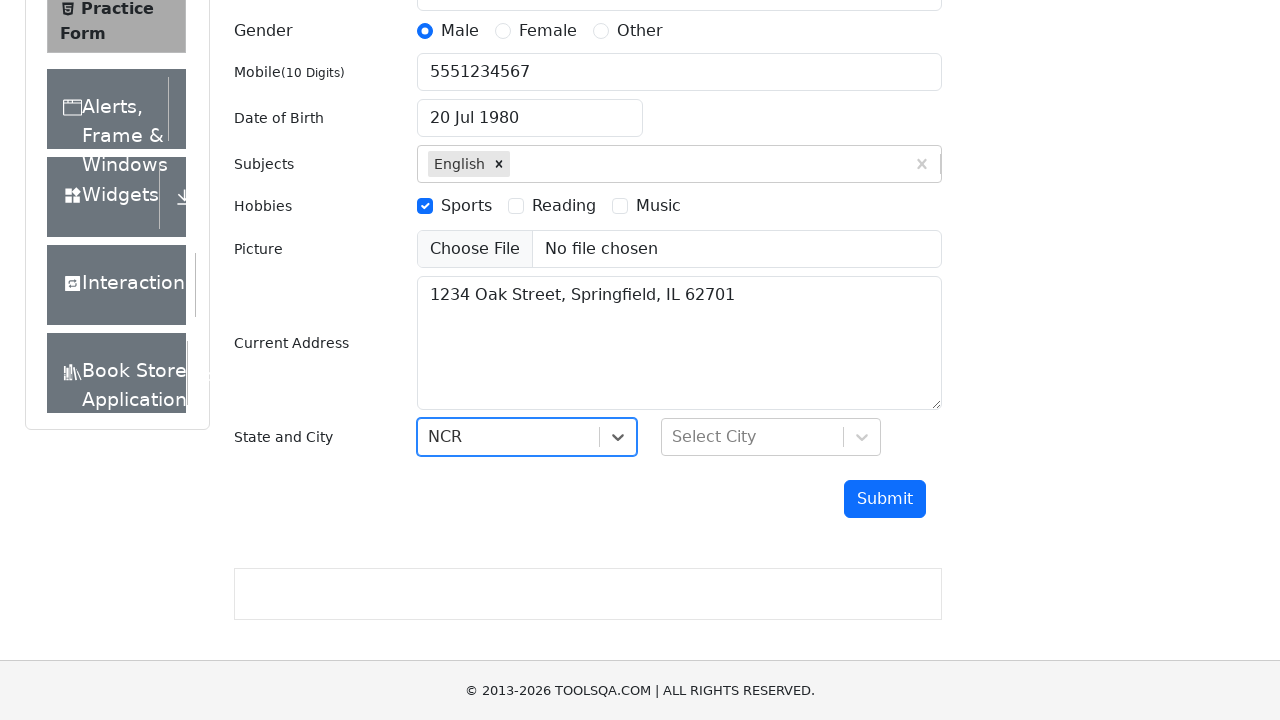

Clicked city dropdown at (771, 437) on #city
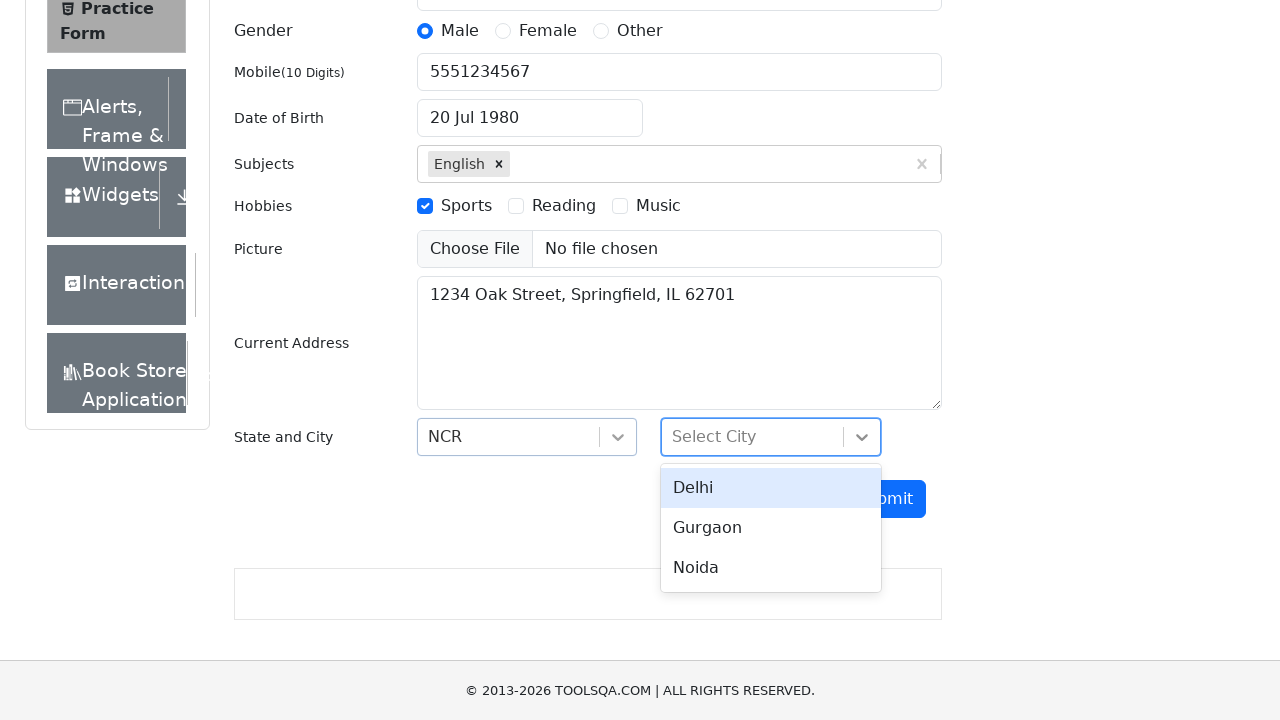

Selected Delhi from city dropdown at (771, 488) on #react-select-4-option-0
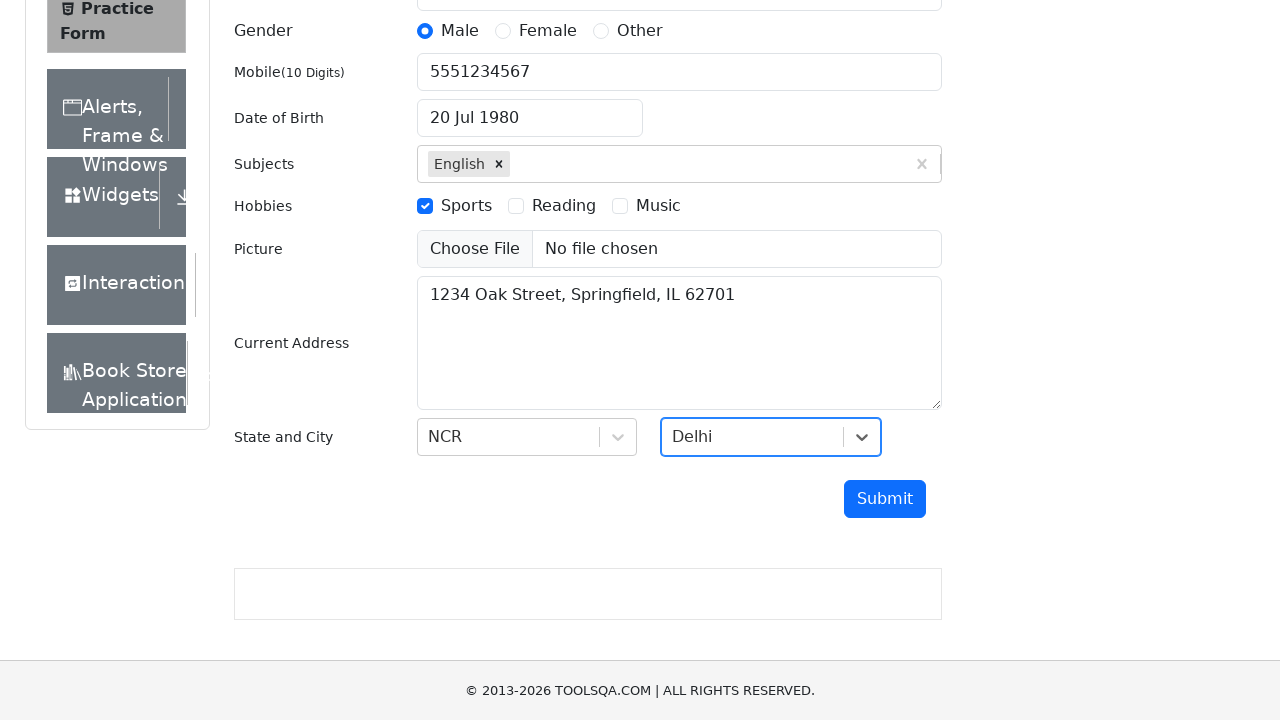

Clicked submit button to submit the form at (885, 499) on #submit
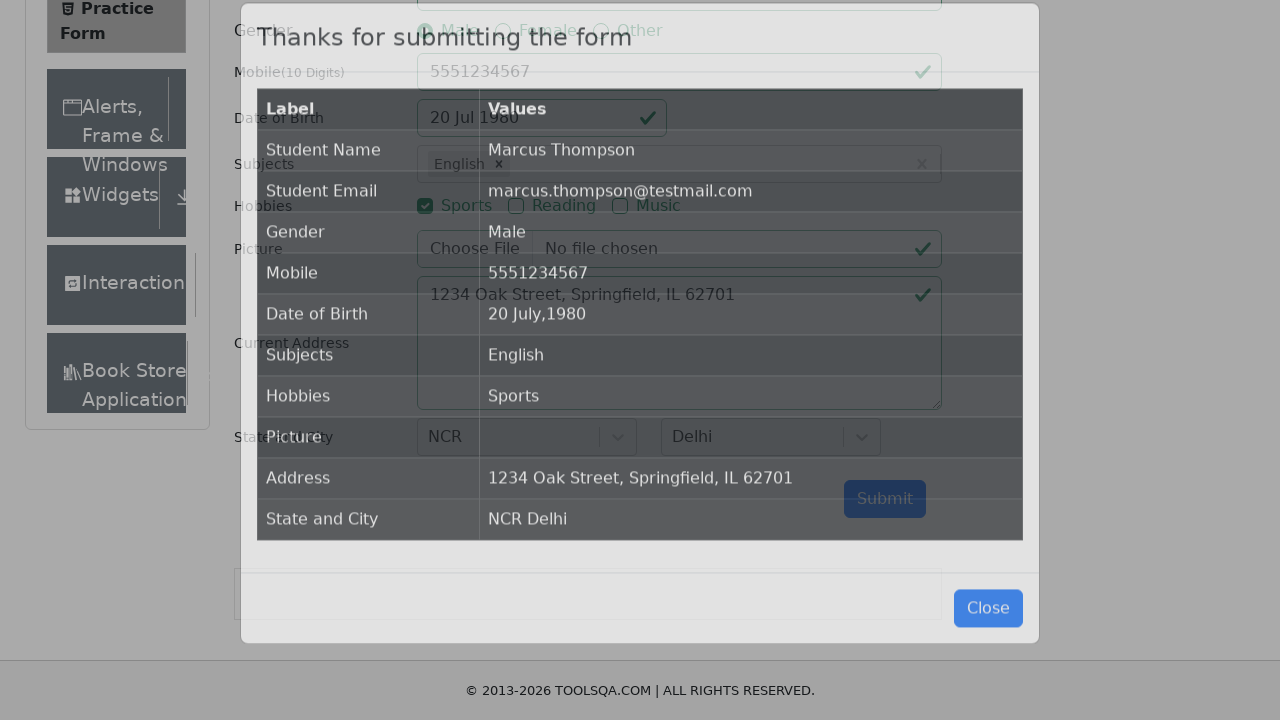

Form submission modal appeared
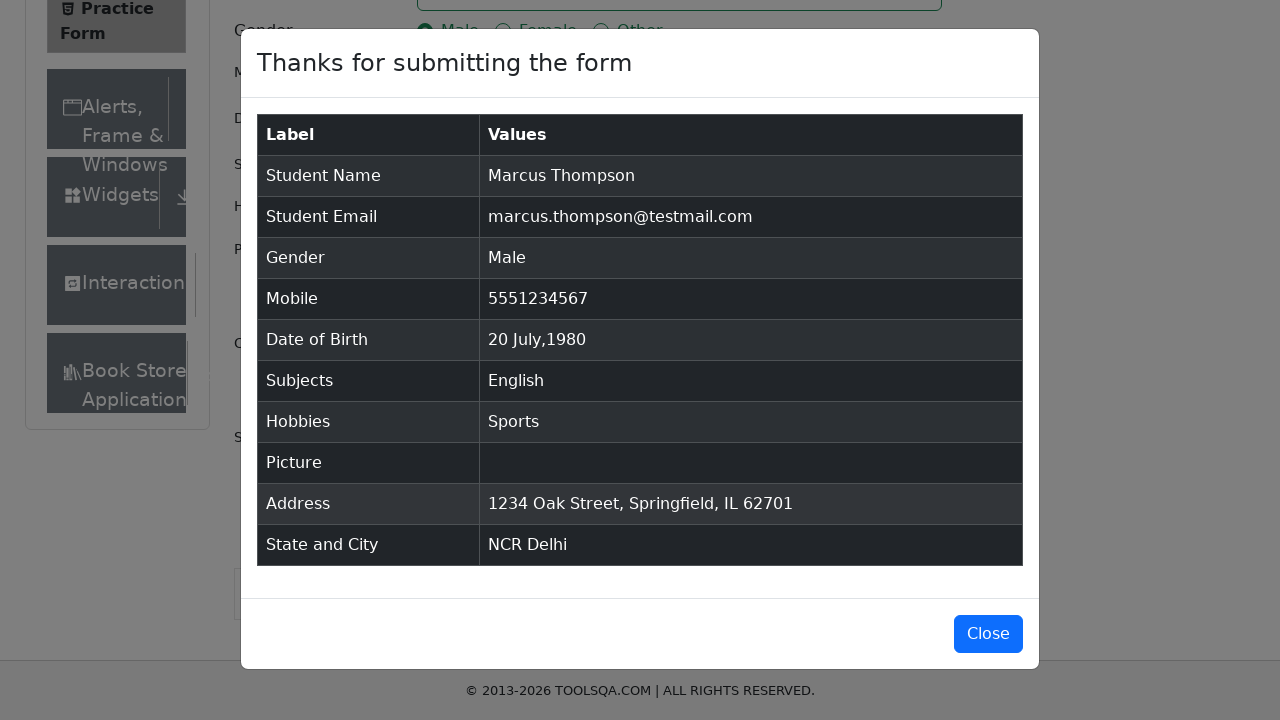

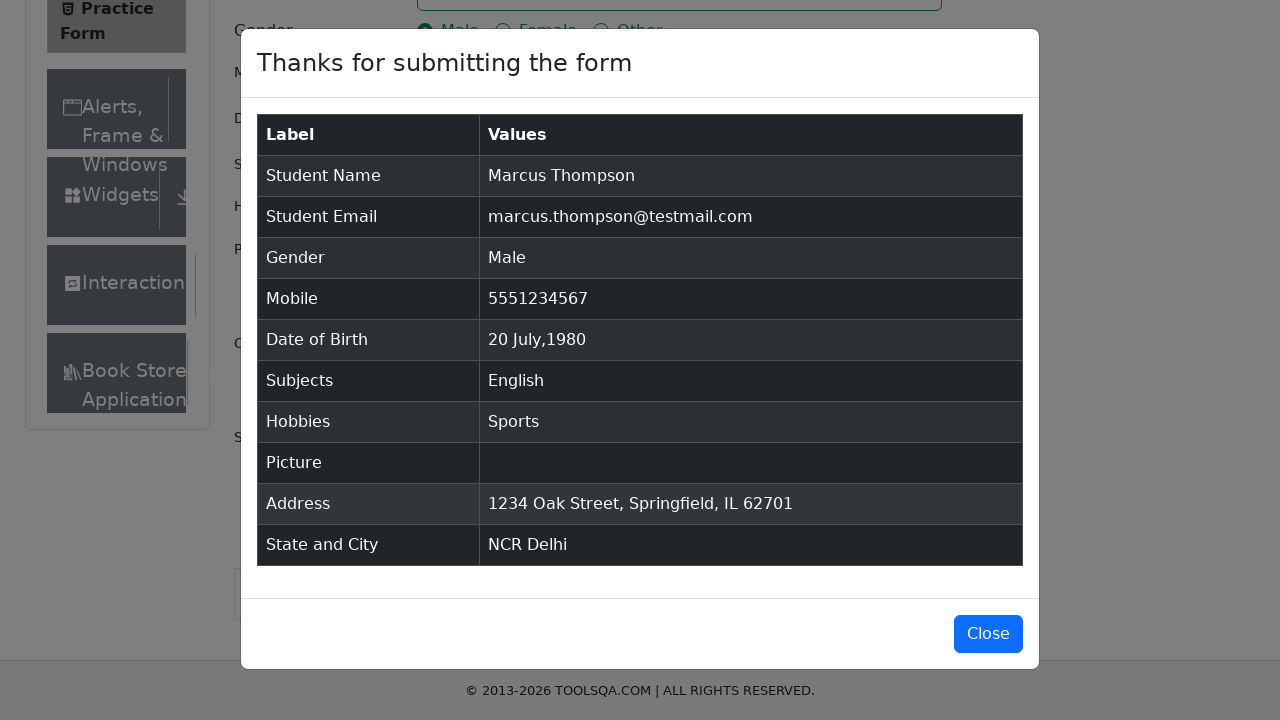